Navigates to the custom page, then clicks the Security link and verifies the security hero section is displayed.

Starting URL: https://www.cashdeck.com.au

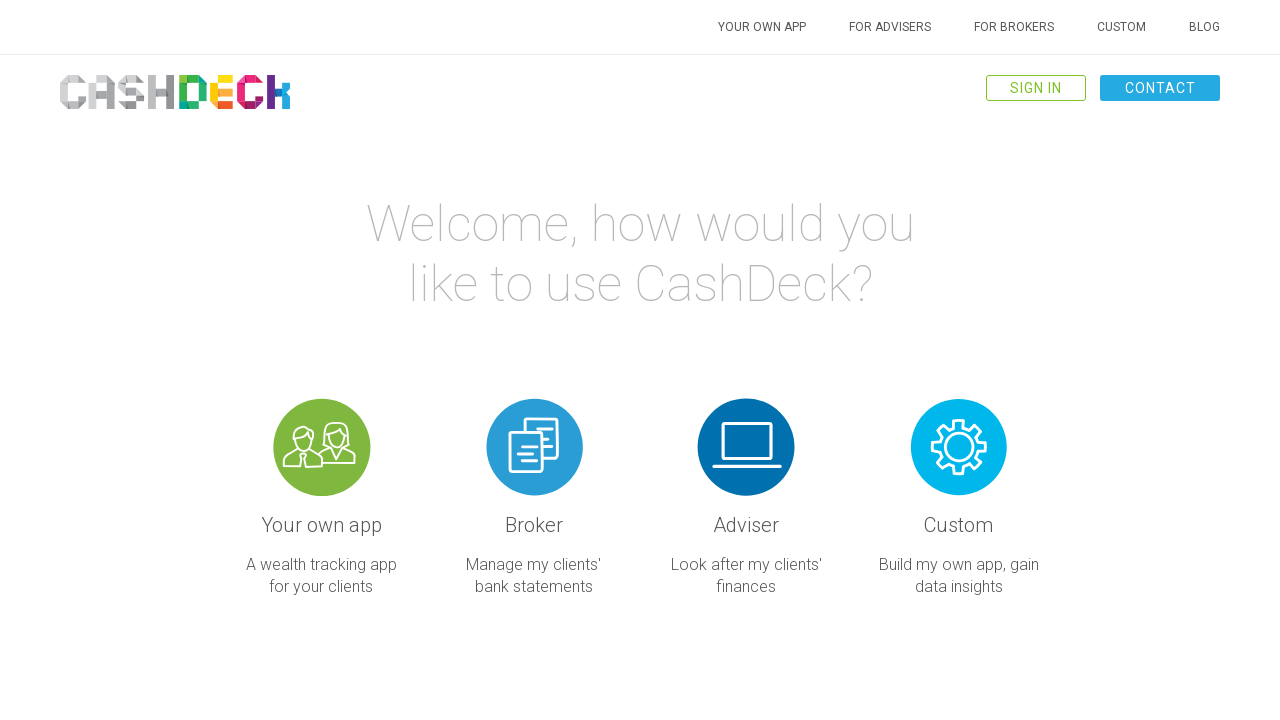

Navigated to https://www.cashdeck.com.au
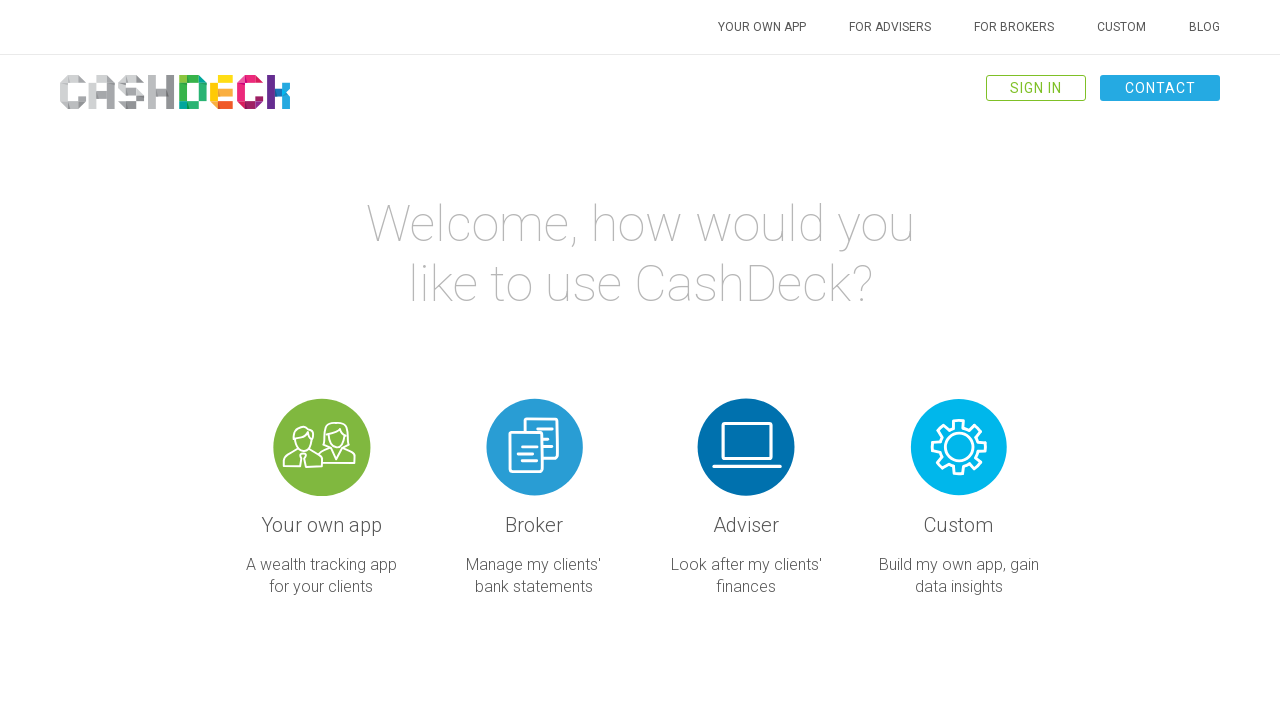

Clicked the custom button at (959, 519) on .custom
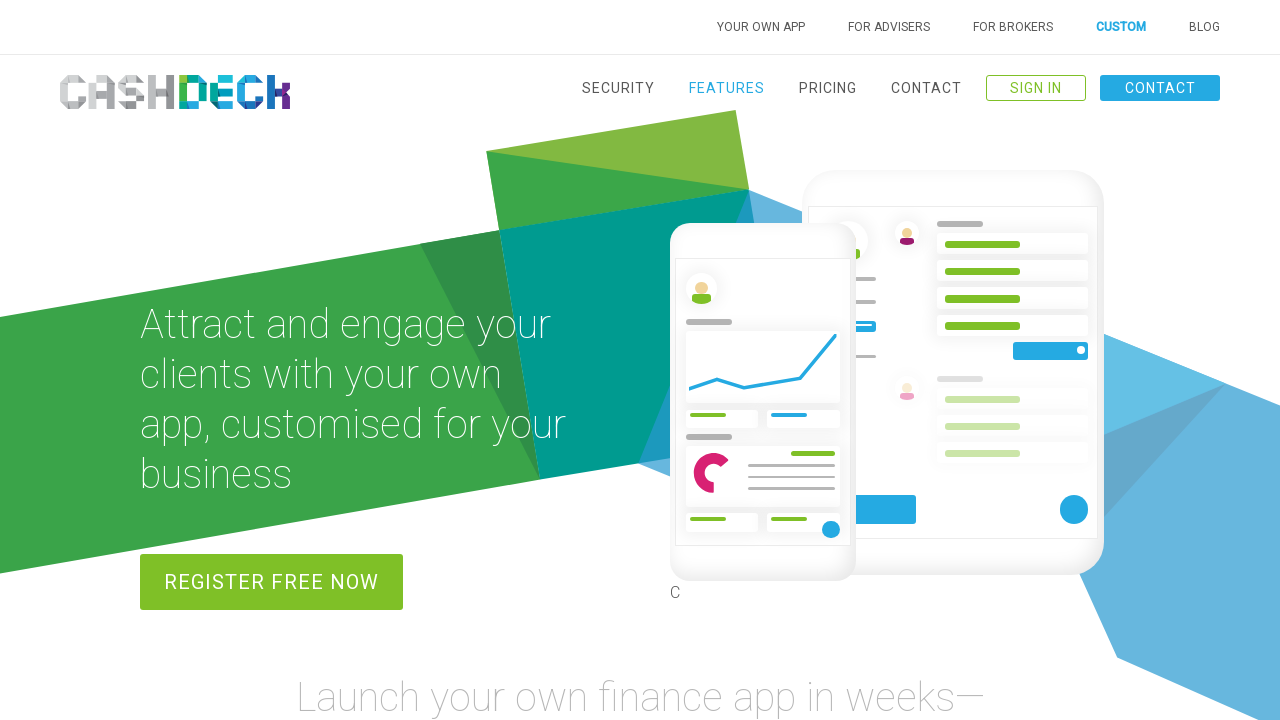

Partners hero section loaded and is displayed
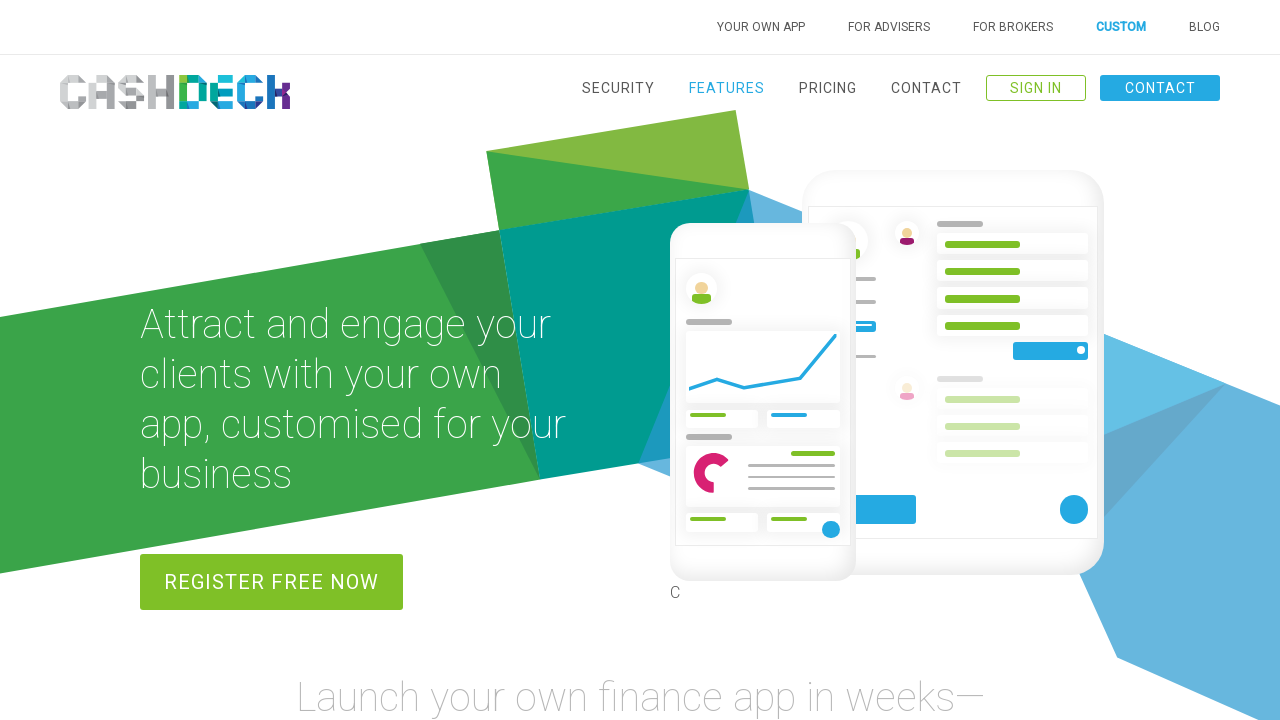

Clicked the Security link at (618, 88) on text=Security
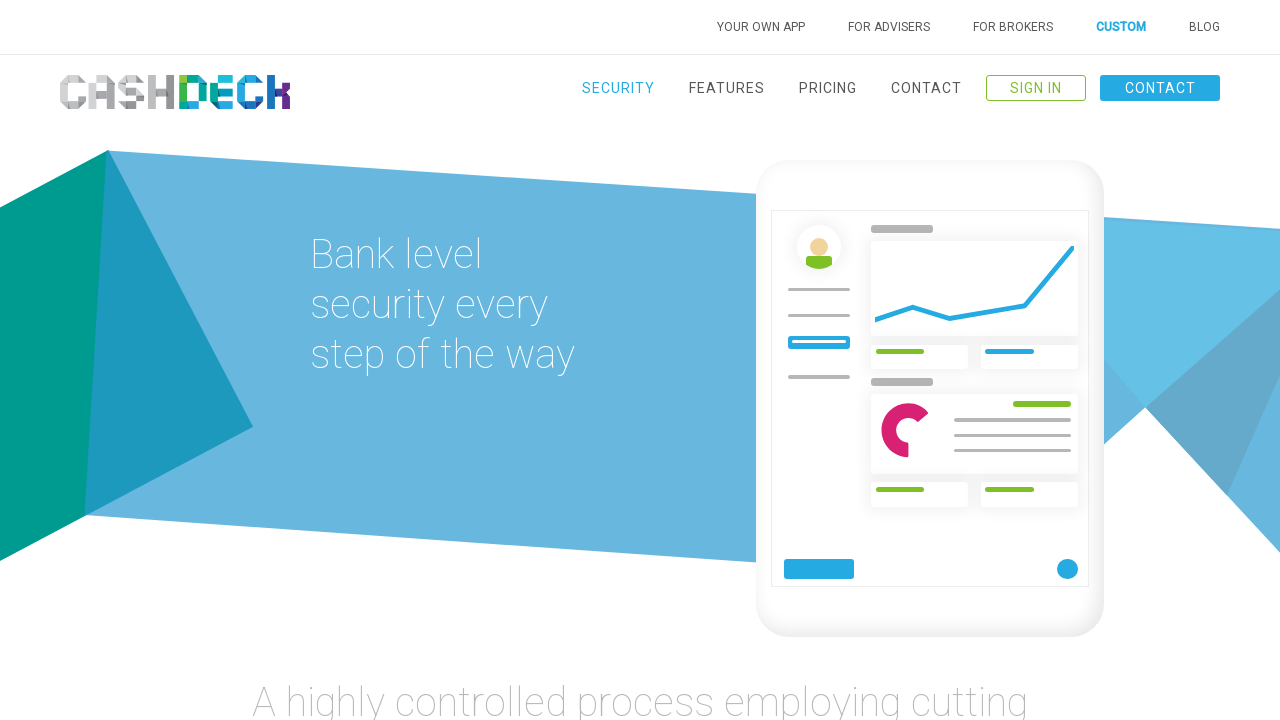

Security hero section loaded and is displayed
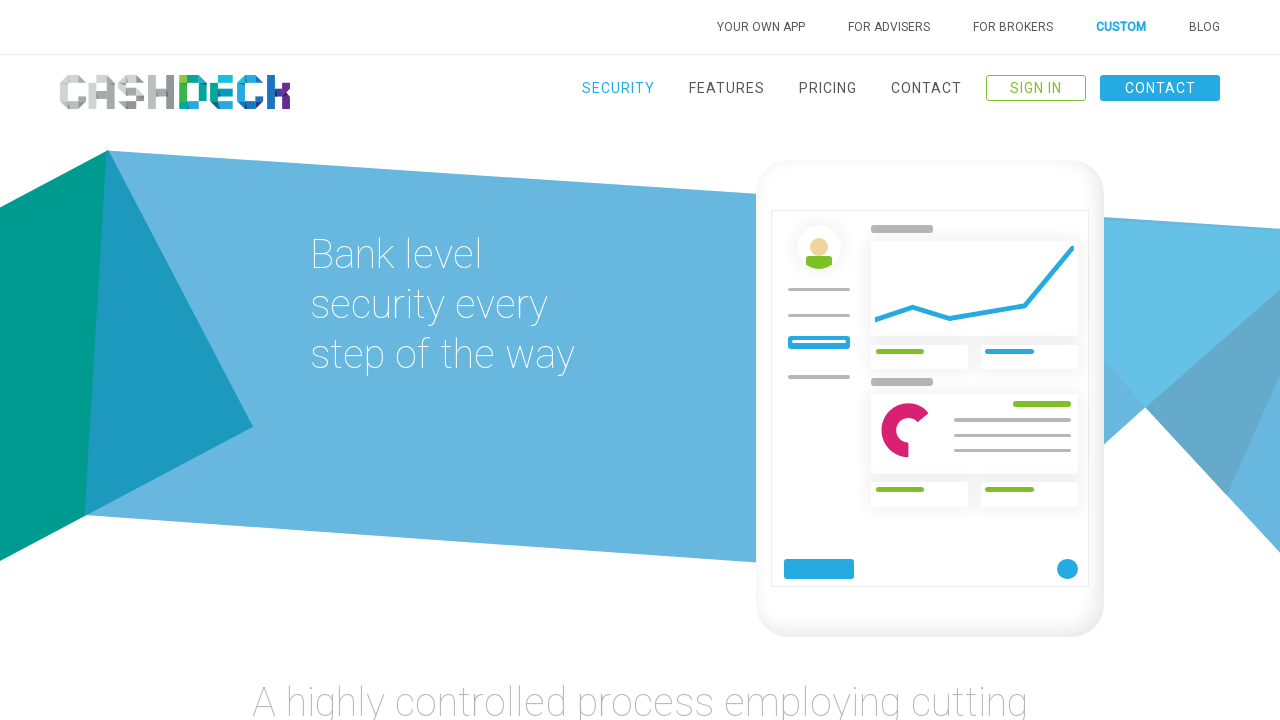

Asserted that exactly one security hero section is present
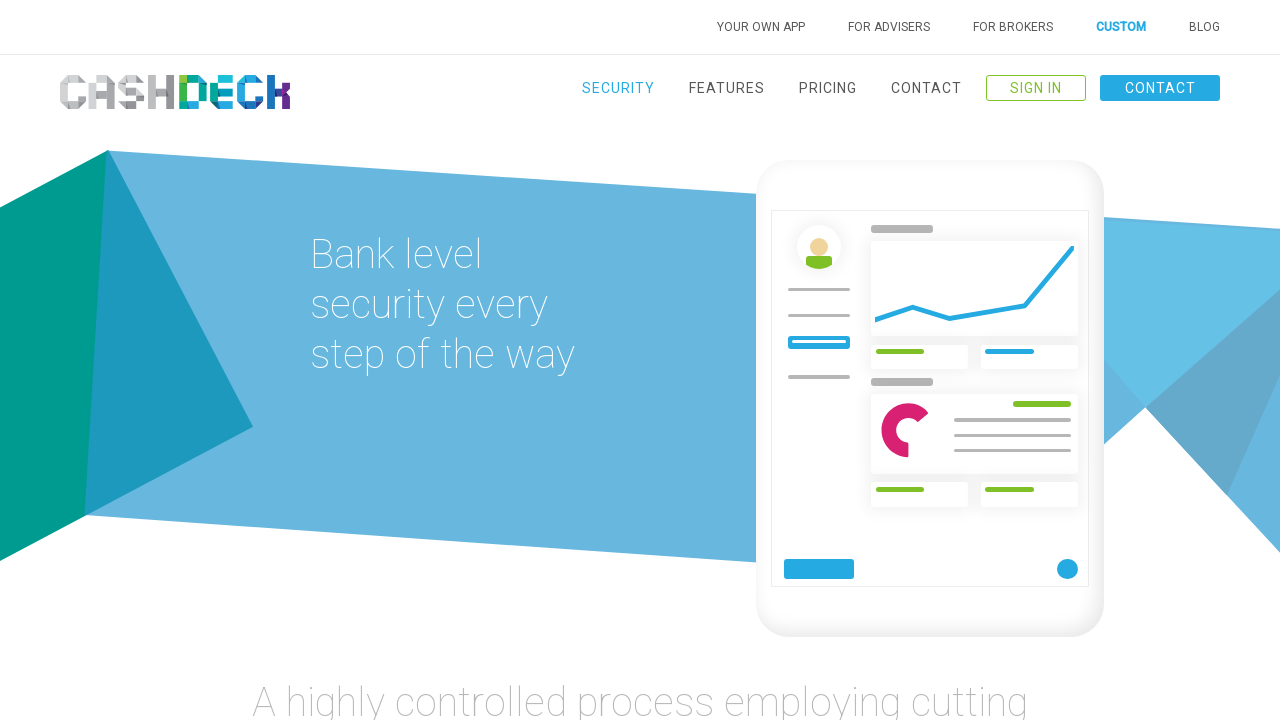

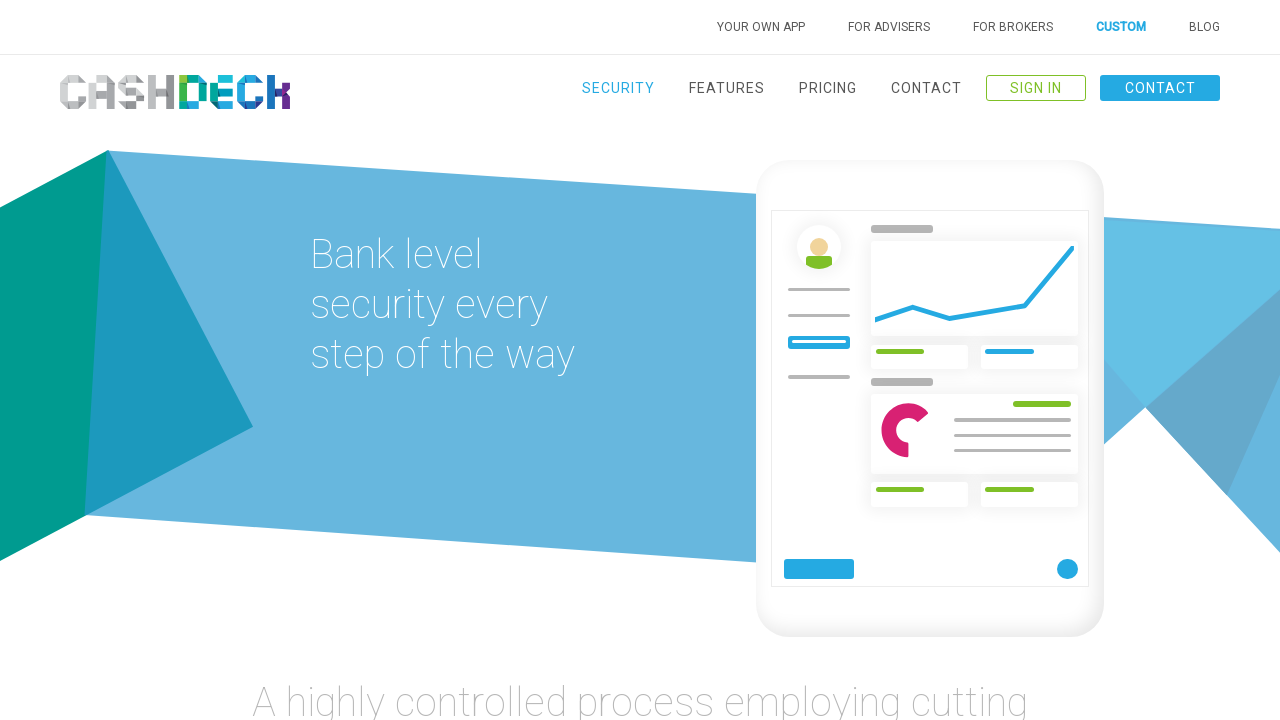